Verifies that the page URL equals https://www.bestbuy.com/

Starting URL: https://www.bestbuy.com/

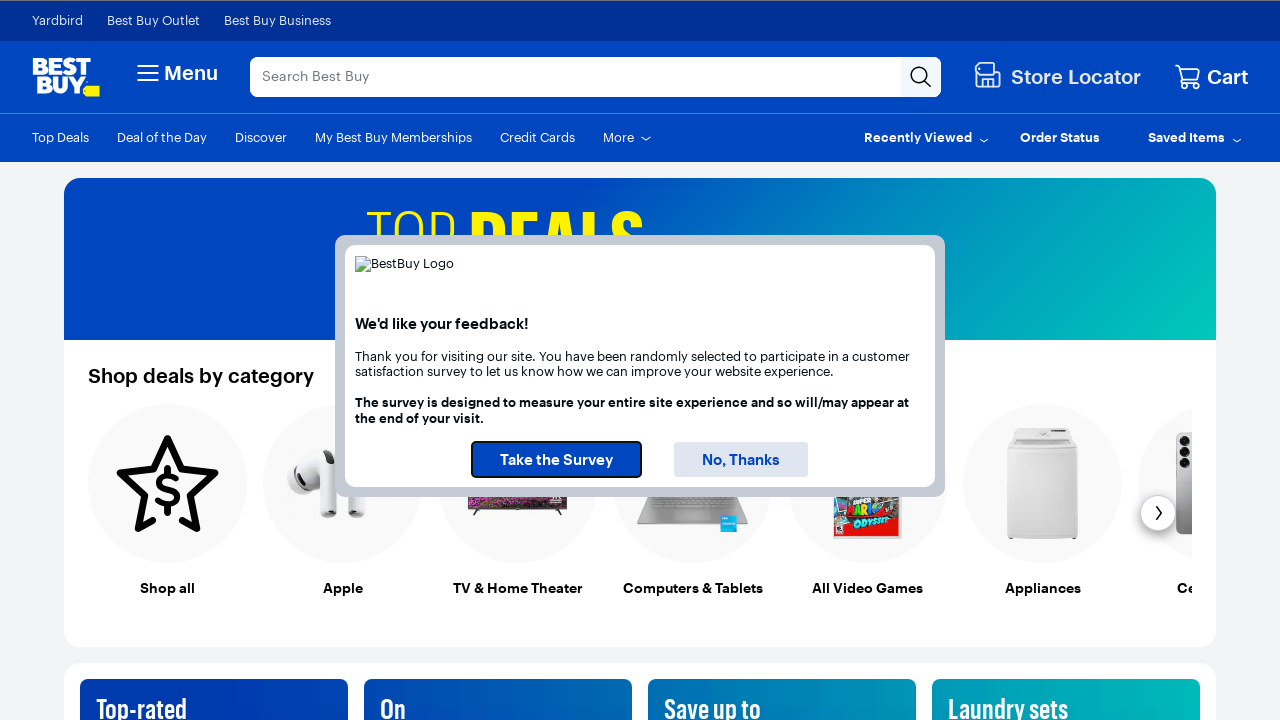

Retrieved current page URL
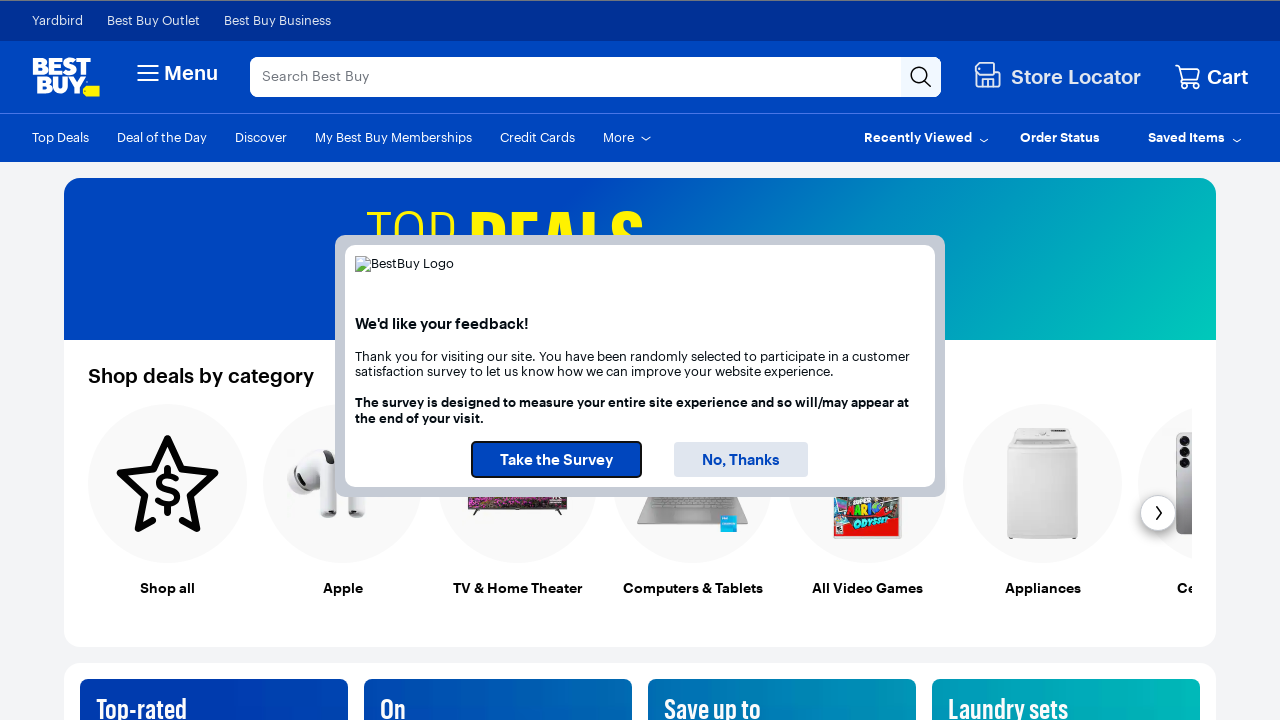

Verified page URL equals https://www.bestbuy.com/
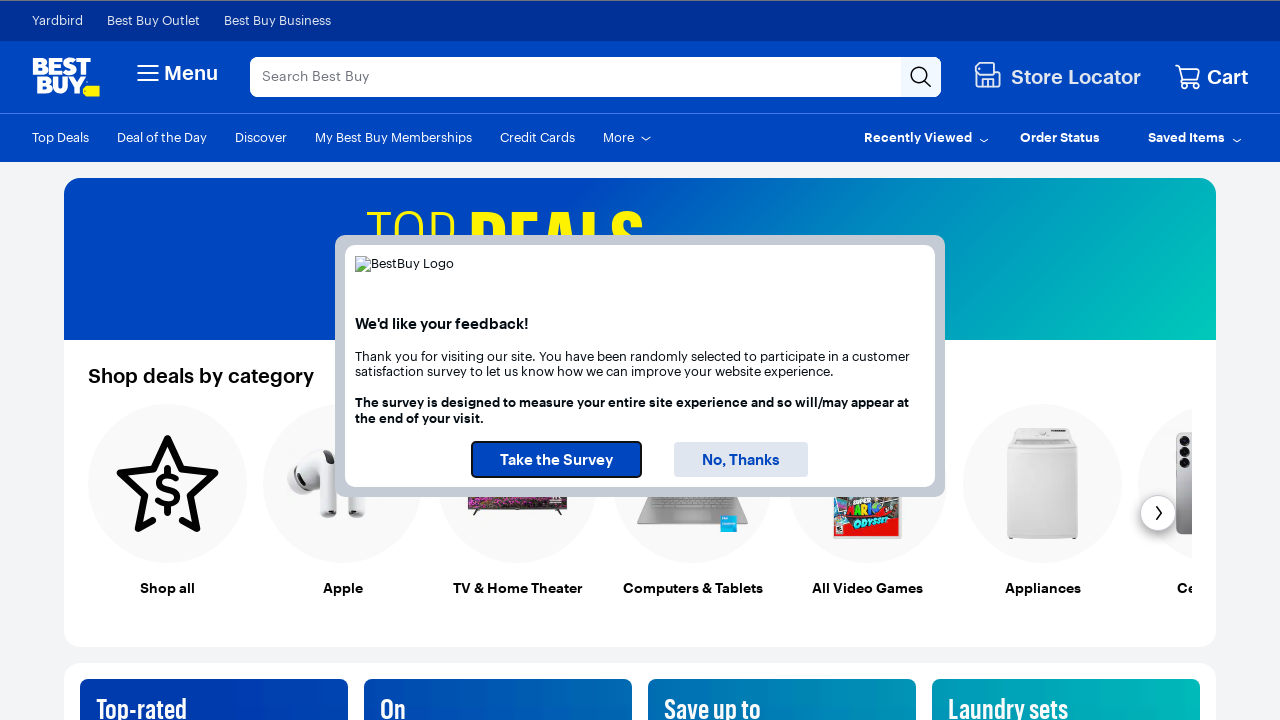

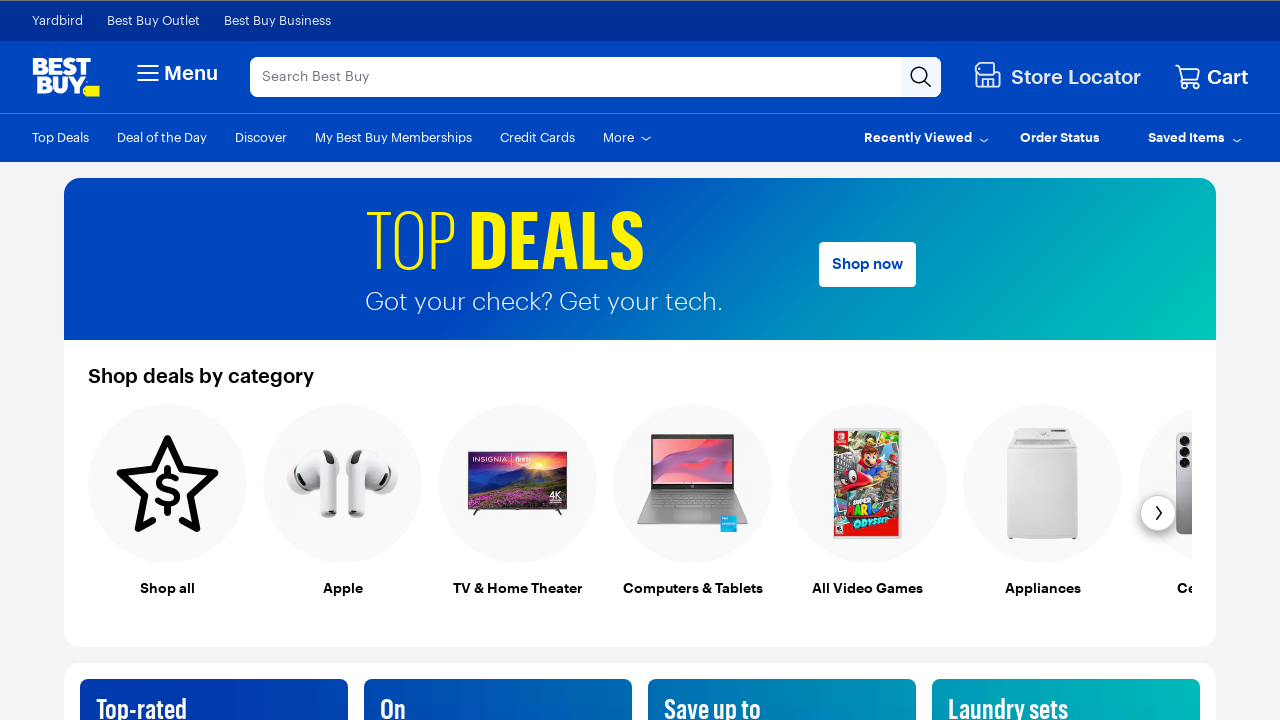